Tests registration form validation by submitting mismatched passwords to verify the form properly validates password confirmation.

Starting URL: https://buggy.justtestit.org/register

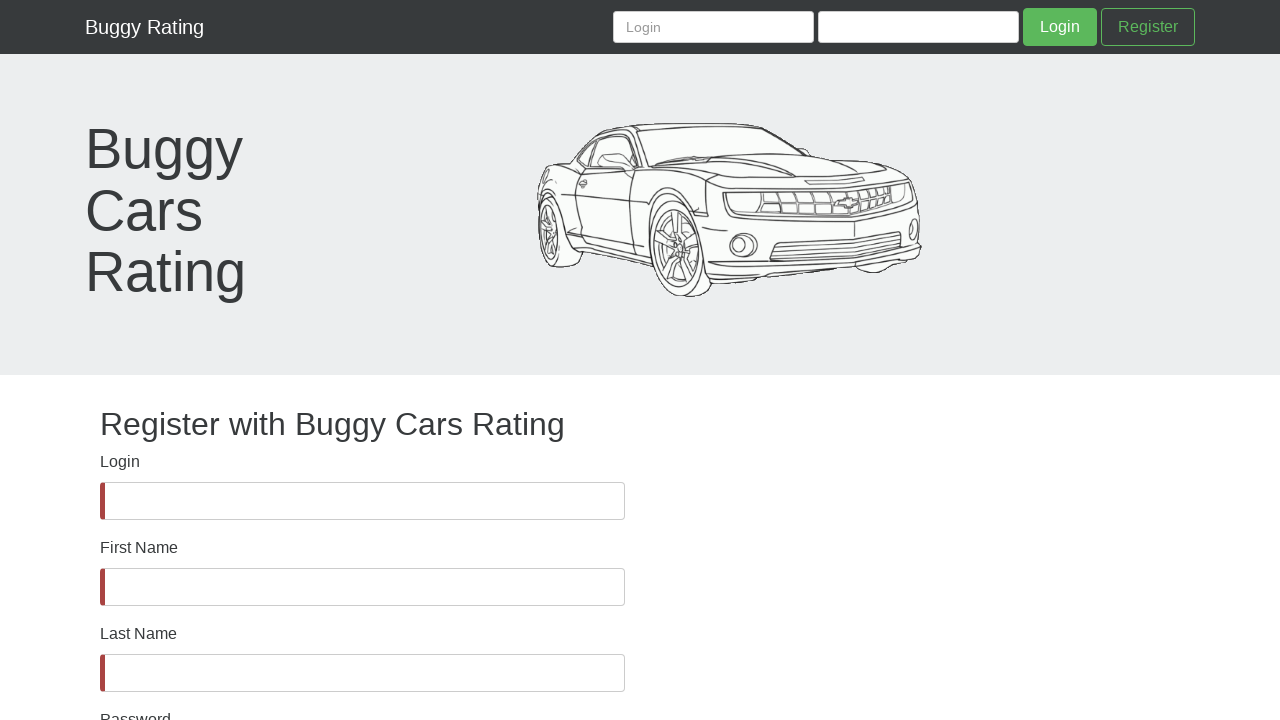

Filled username field with 'testuser_pwmismatch_7821' on input[name="username"]
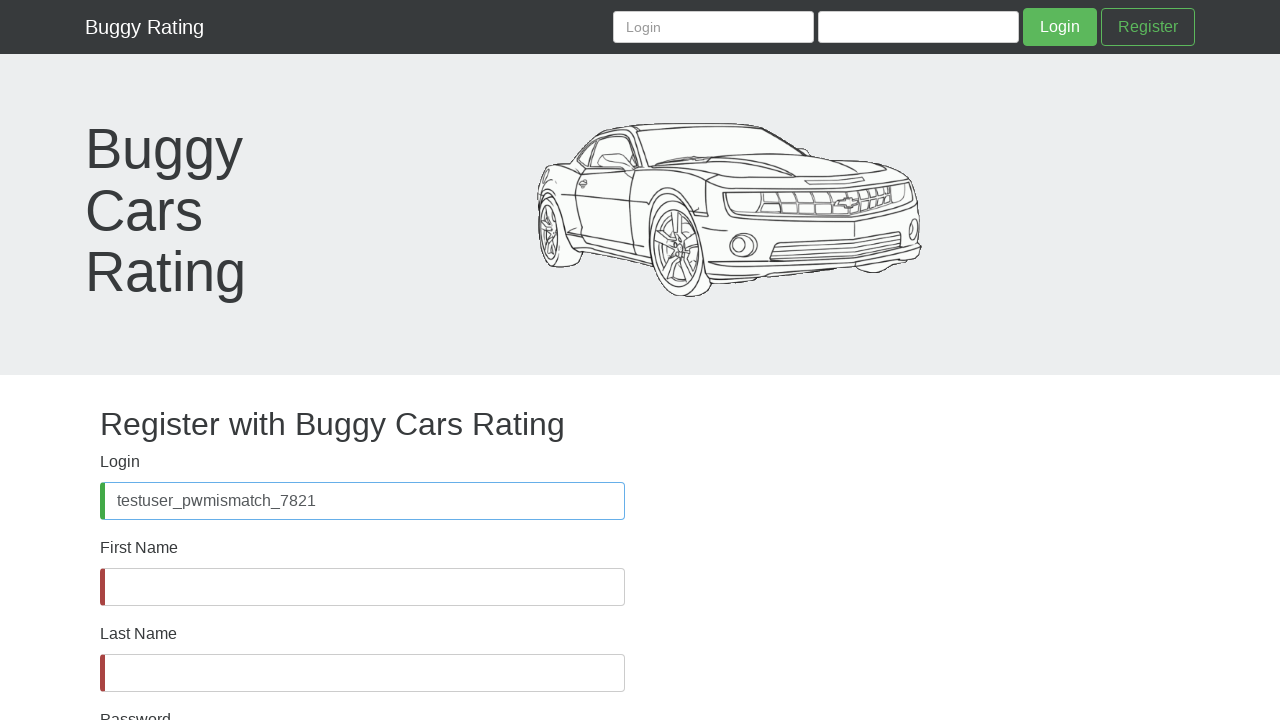

Filled first name field with 'Marco' on input[name="firstName"]
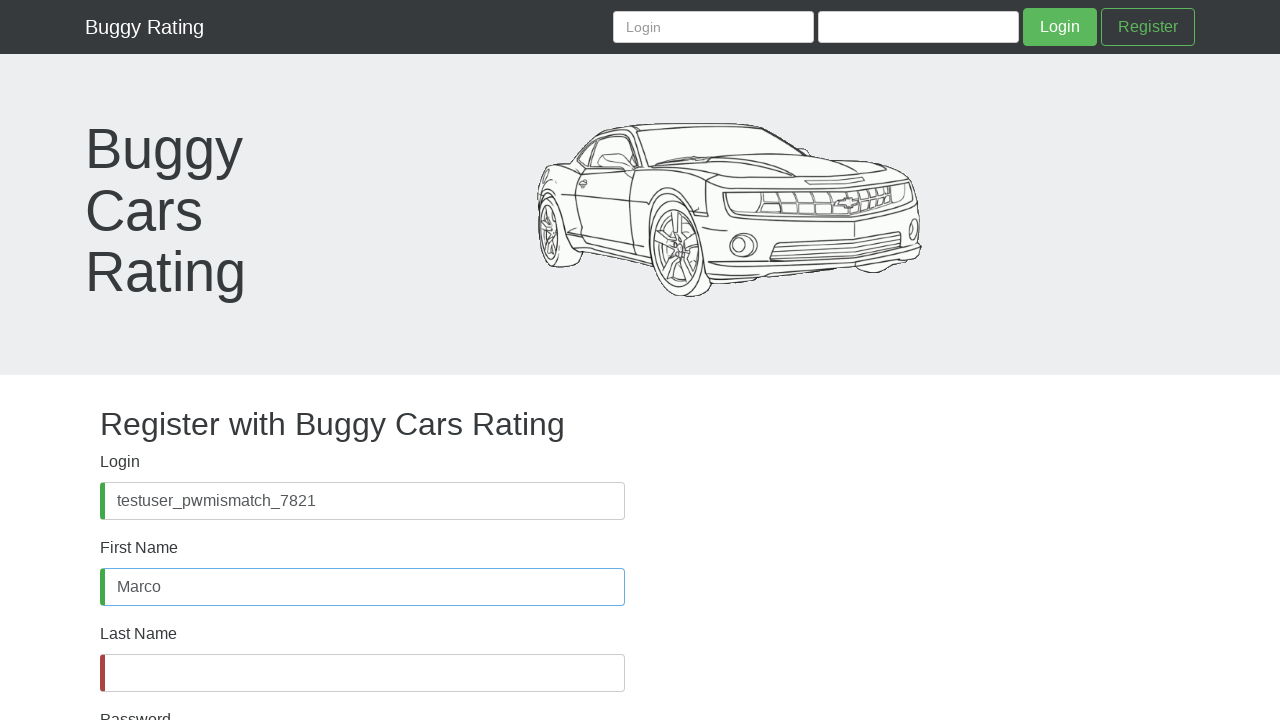

Filled last name field with 'Tulio' on input[name="lastName"]
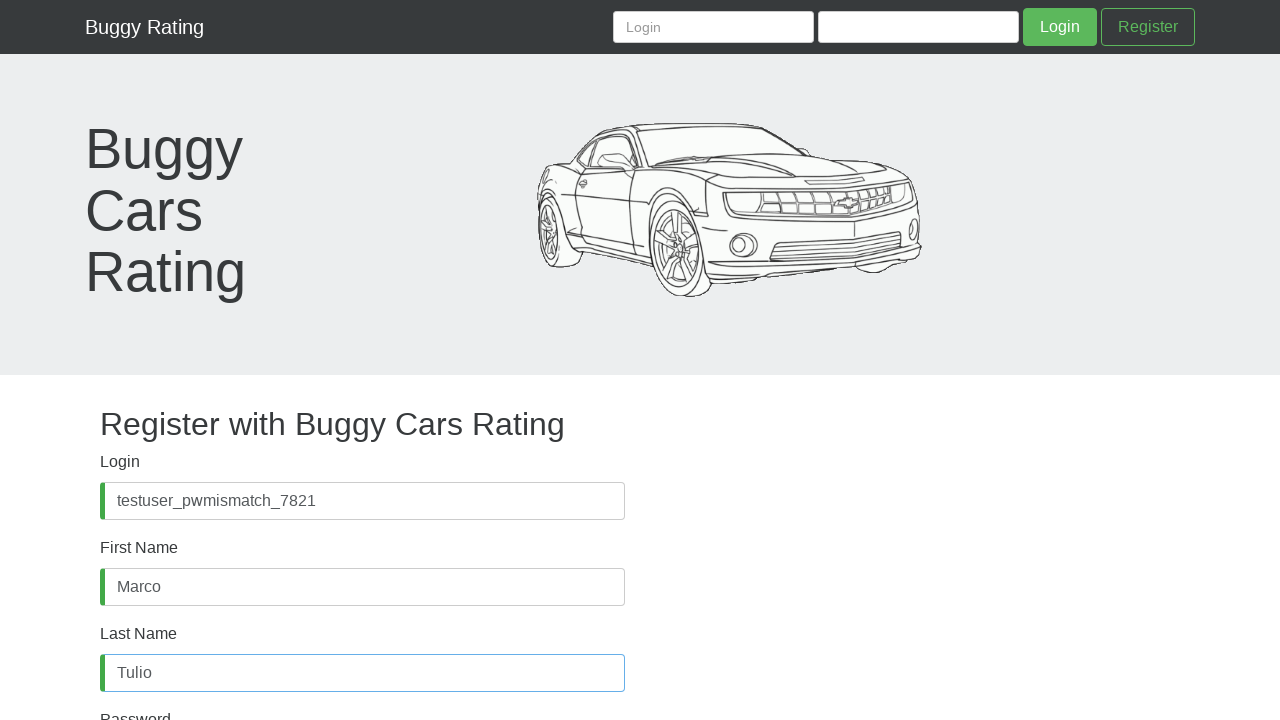

Filled password field with 'Marco123' on input[name="password"]
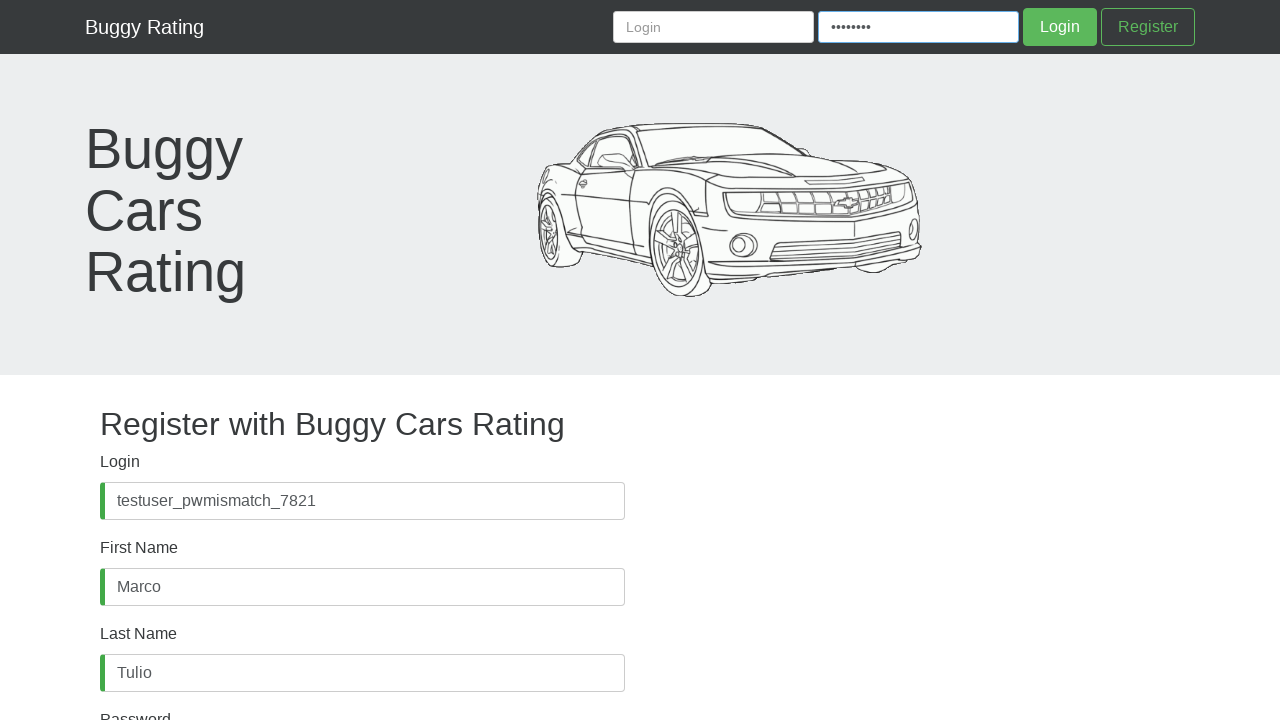

Filled confirm password field with 'Marco124' (mismatched password) on input[name="confirmPassword"]
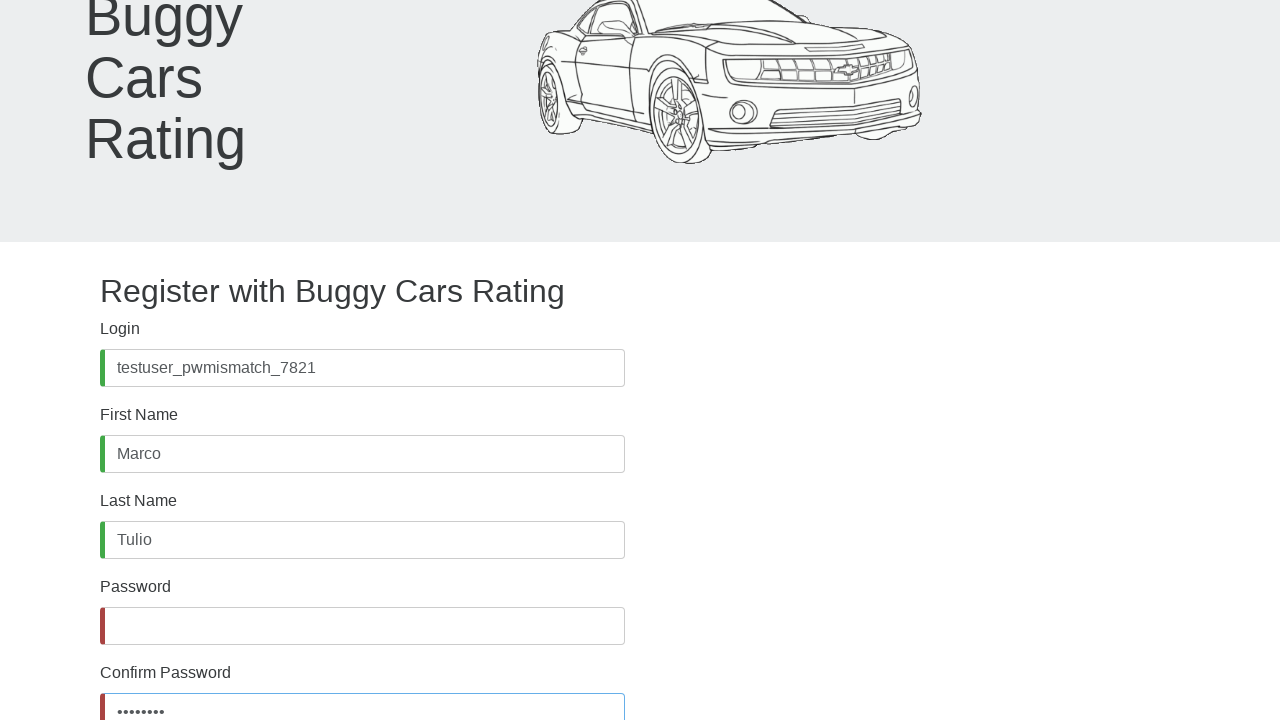

Clicked submit button to attempt registration with mismatched passwords at (1060, 27) on button[type="submit"]
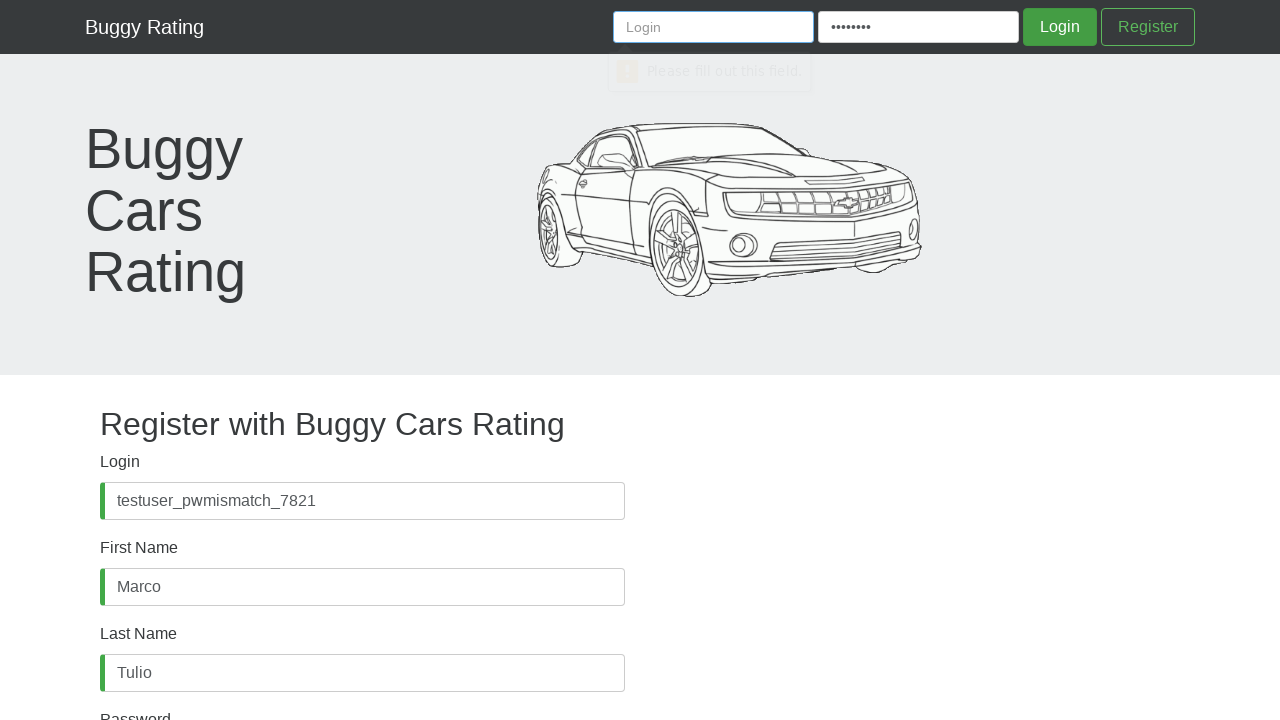

Waited 2 seconds for error message to appear
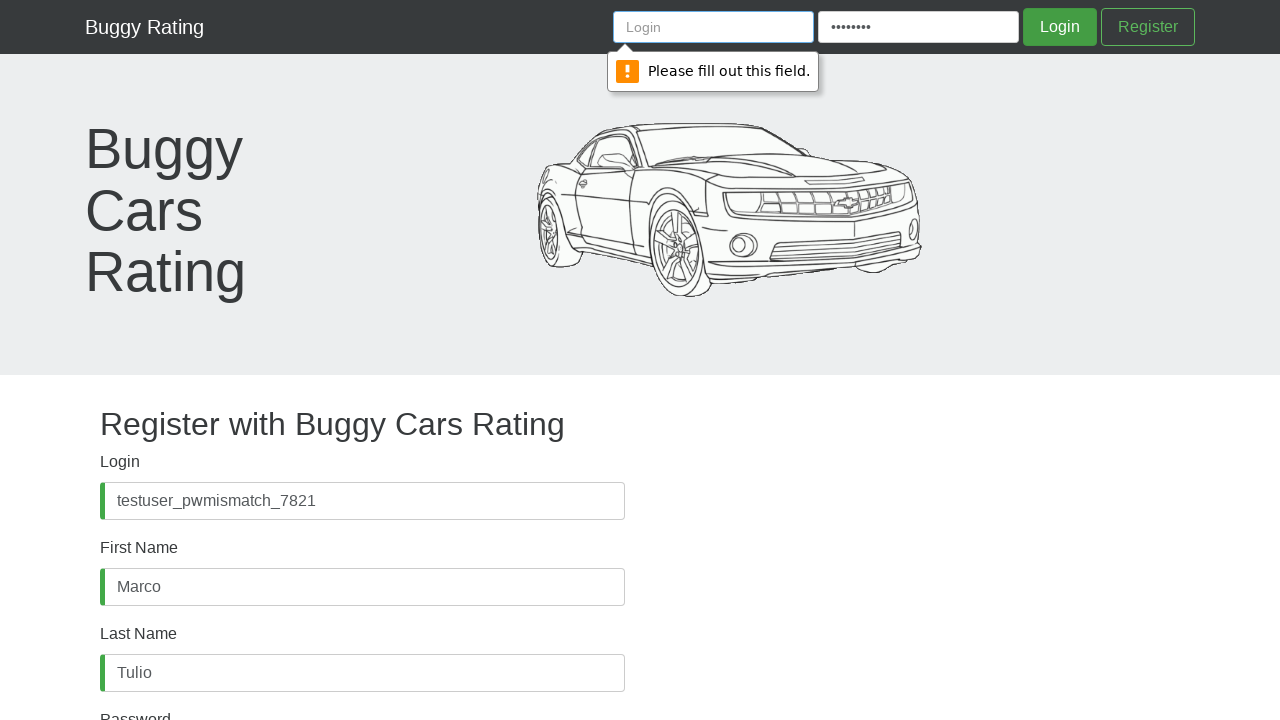

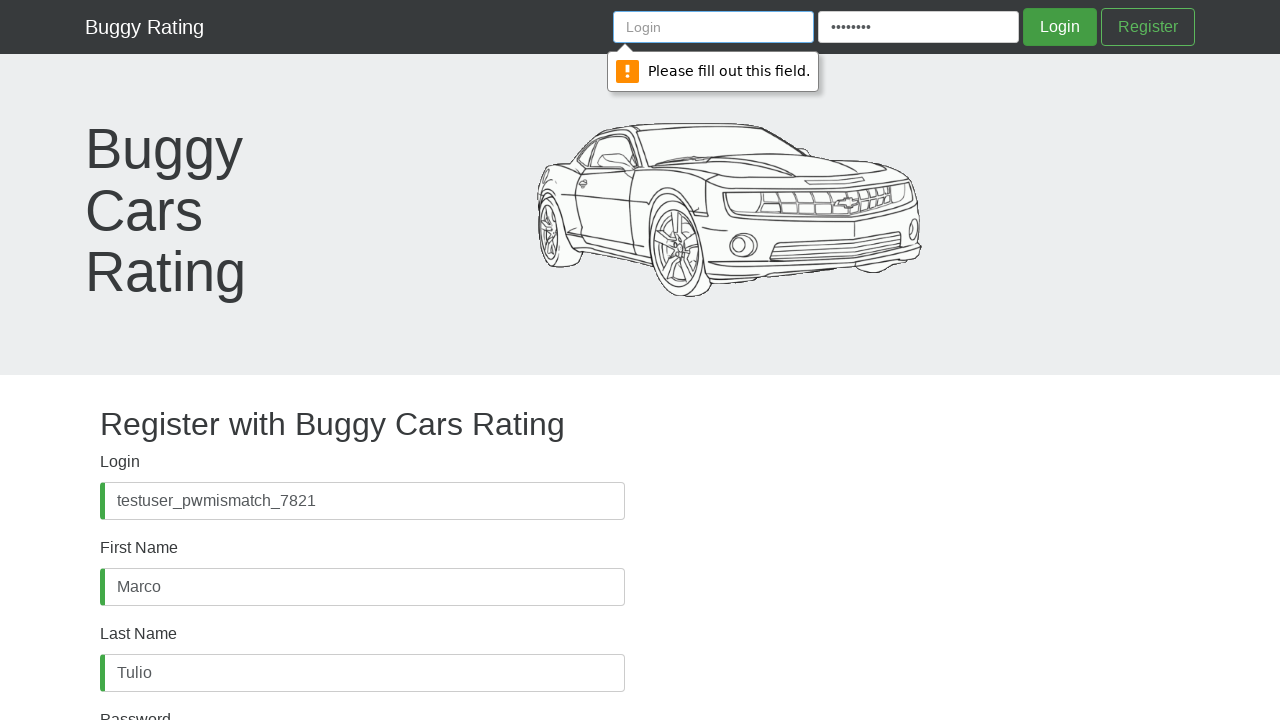